Tests frame navigation by switching between multiple frames and inner frames, filling text fields and clicking elements within each frame context

Starting URL: https://ui.vision/demo/webtest/frames/

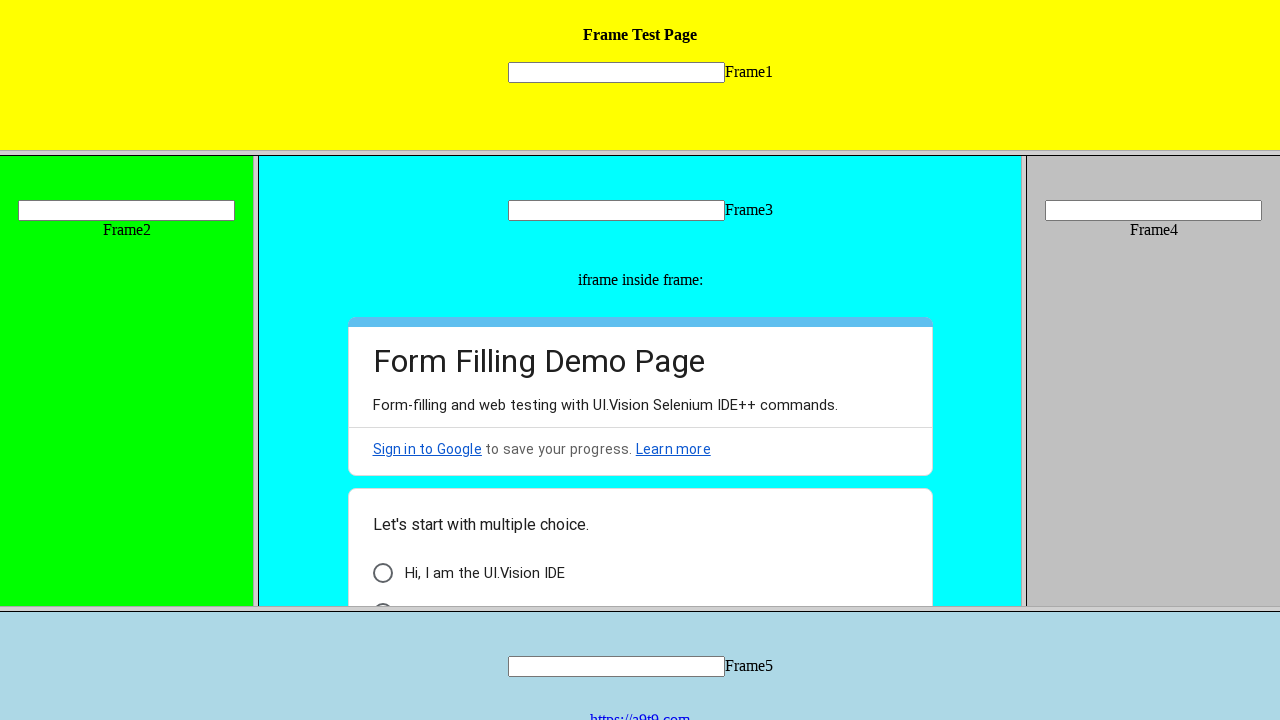

Located frame 1 with src='frame_1.html'
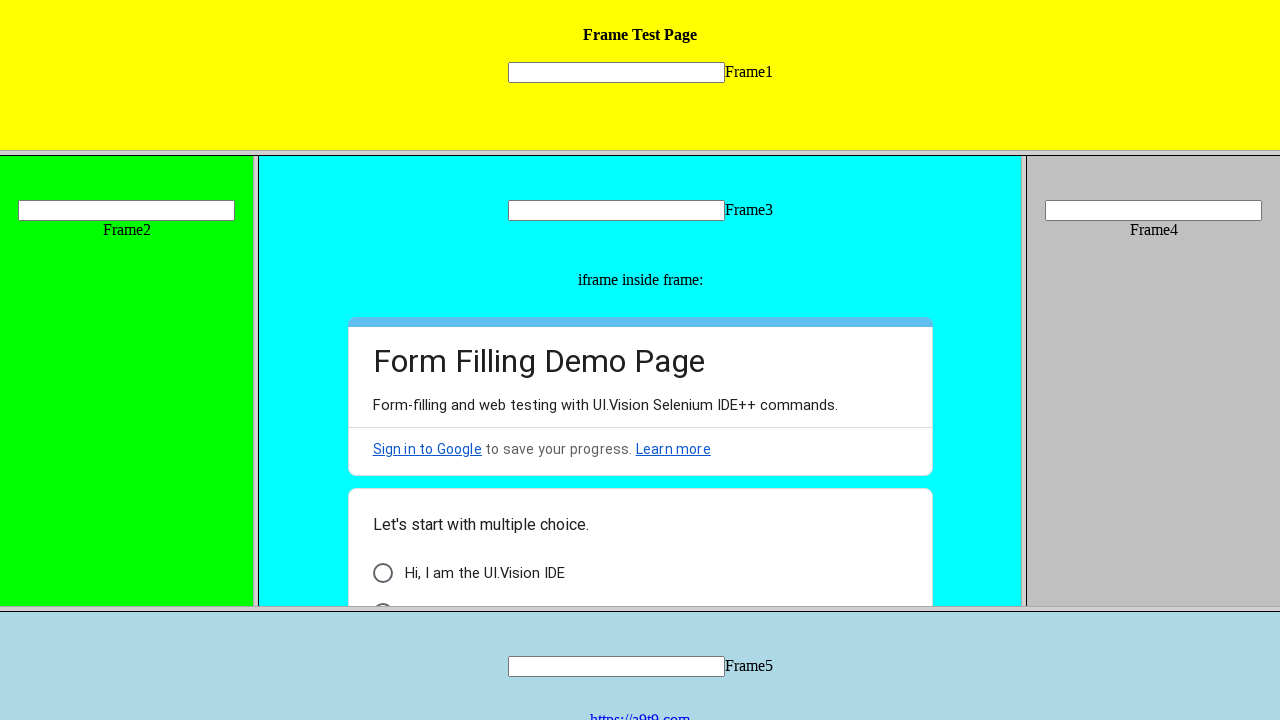

Filled text field in frame 1 with 'Test input 1' on frame[src='frame_1.html'] >> internal:control=enter-frame >> input[name='mytext1
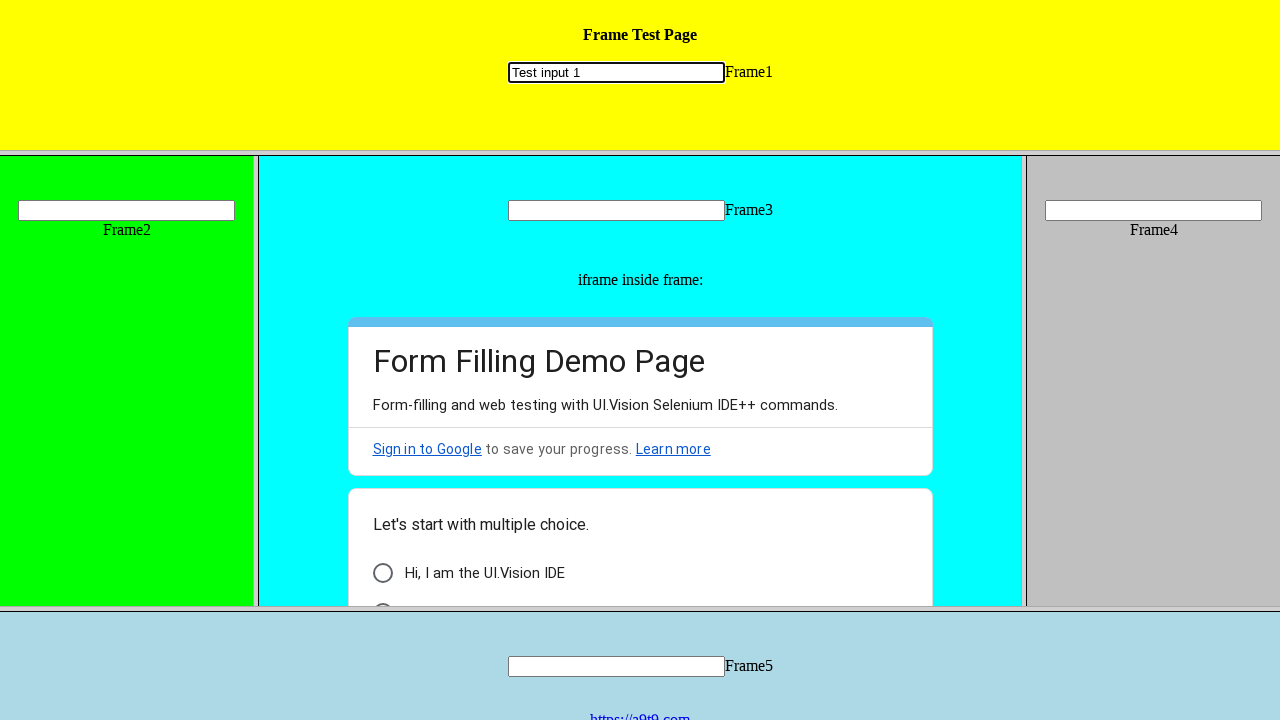

Located frame 3 with src='frame_3.html'
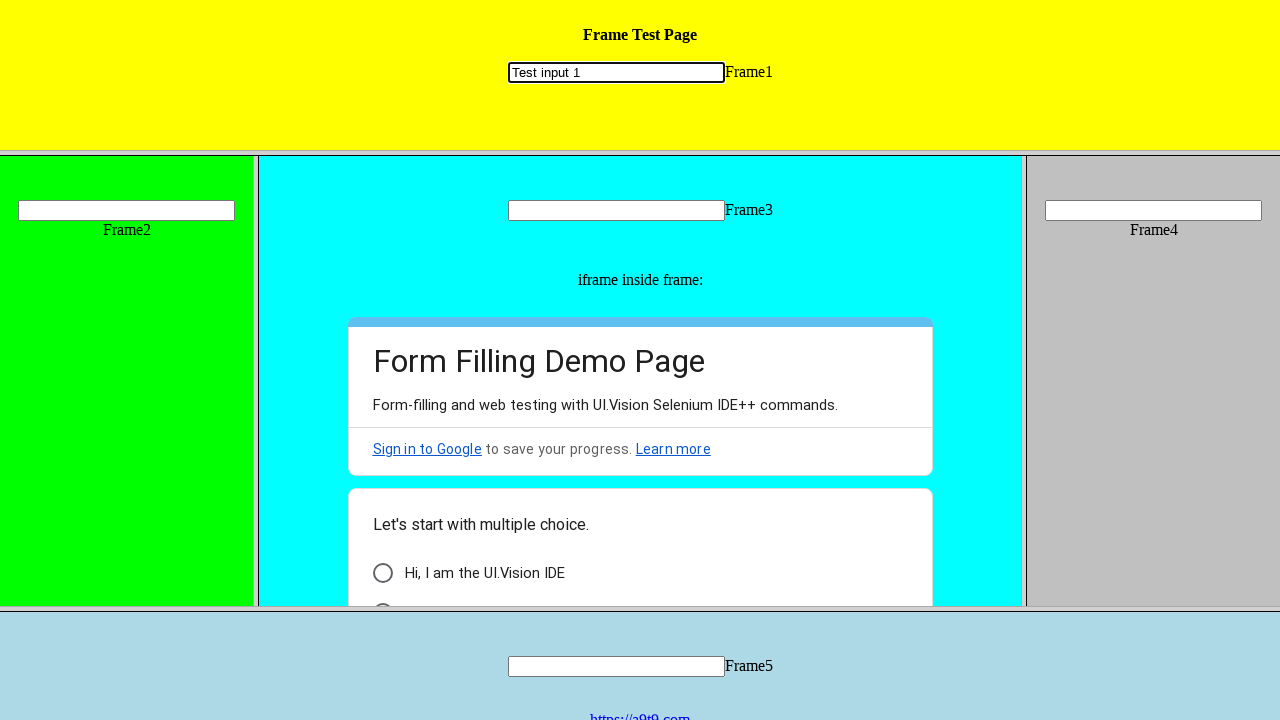

Filled text field in frame 3 with 'Test input 3' on frame[src='frame_3.html'] >> internal:control=enter-frame >> input[name='mytext3
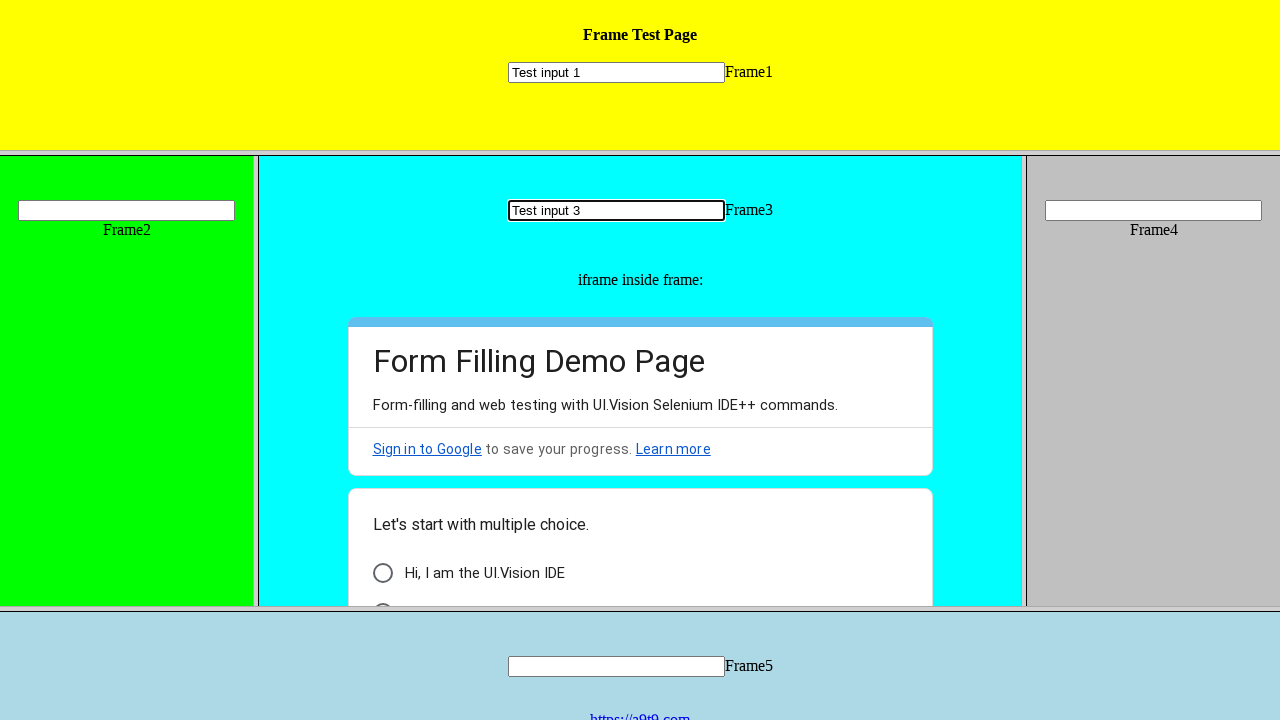

Located inner iframe within frame 3
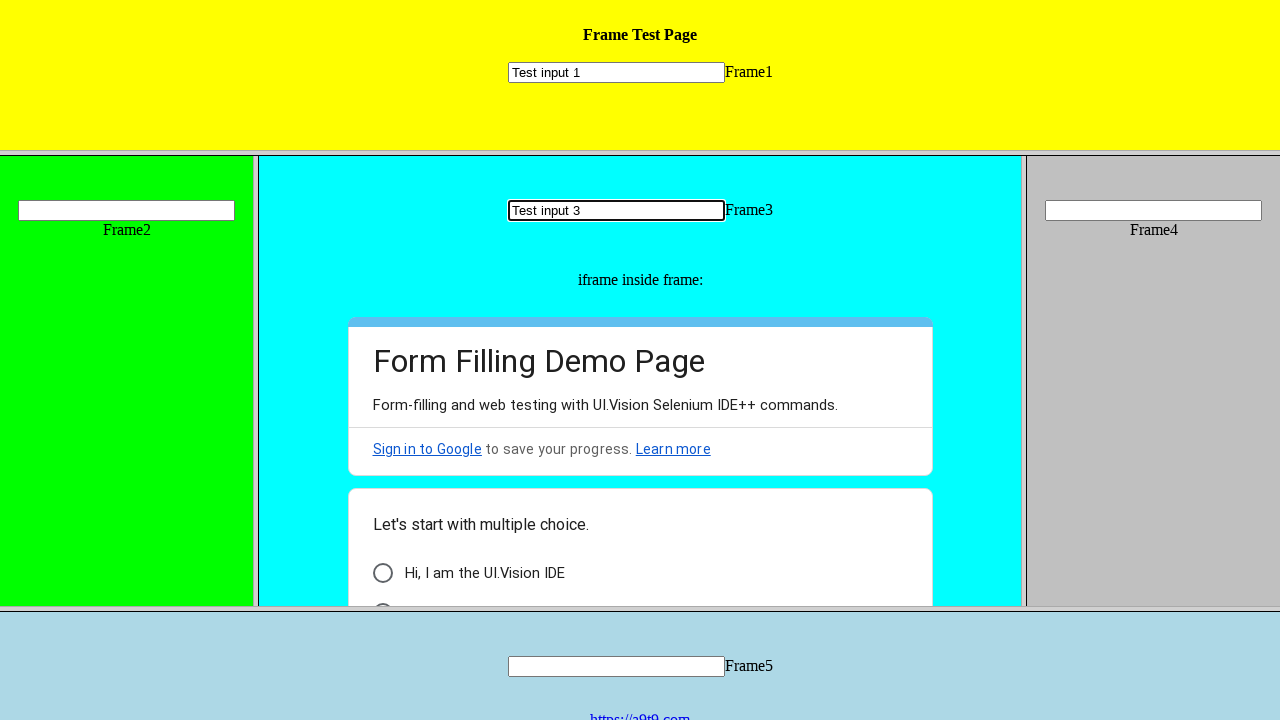

Clicked checkbox element in inner iframe at (382, 573) on frame[src='frame_3.html'] >> internal:control=enter-frame >> iframe >> internal:
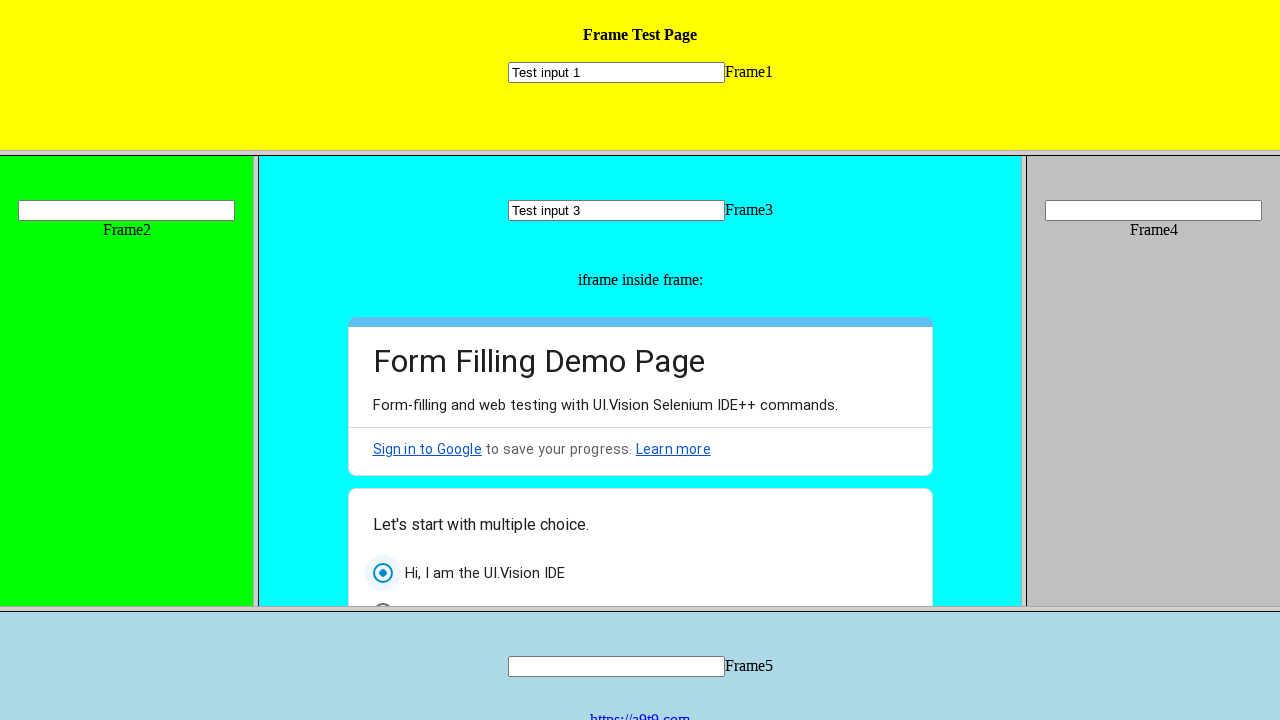

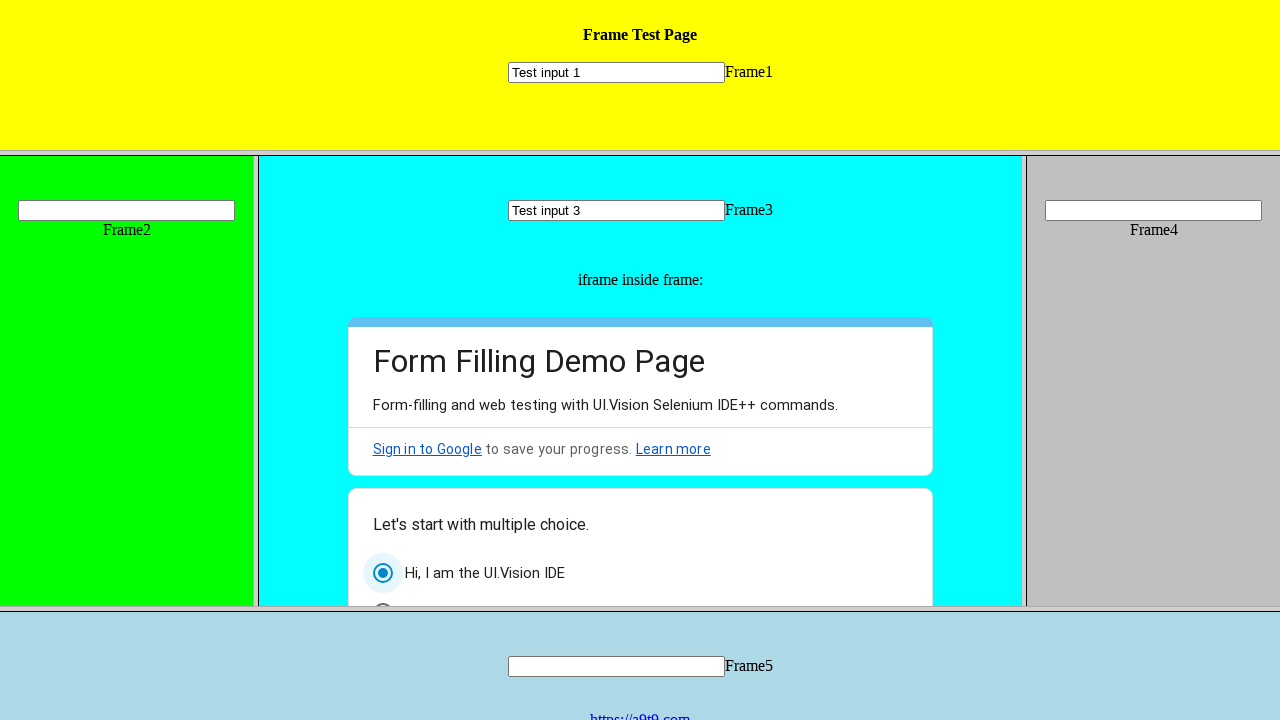